Tests multiple windows functionality by clicking links that open new windows, switching between windows to verify their titles, closing child windows, and returning to the parent window.

Starting URL: https://the-internet.herokuapp.com/

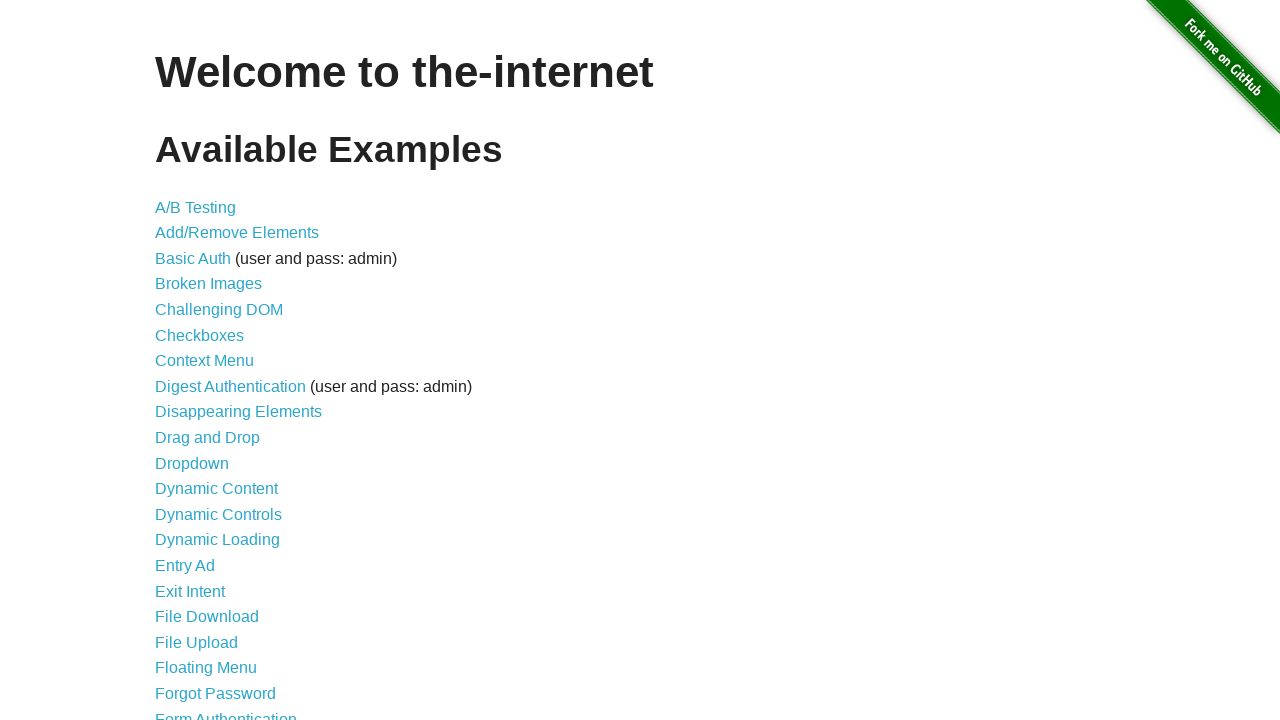

Clicked on 'Multiple Windows' link at (218, 369) on xpath=//a[starts-with(text(),'Multiple')]
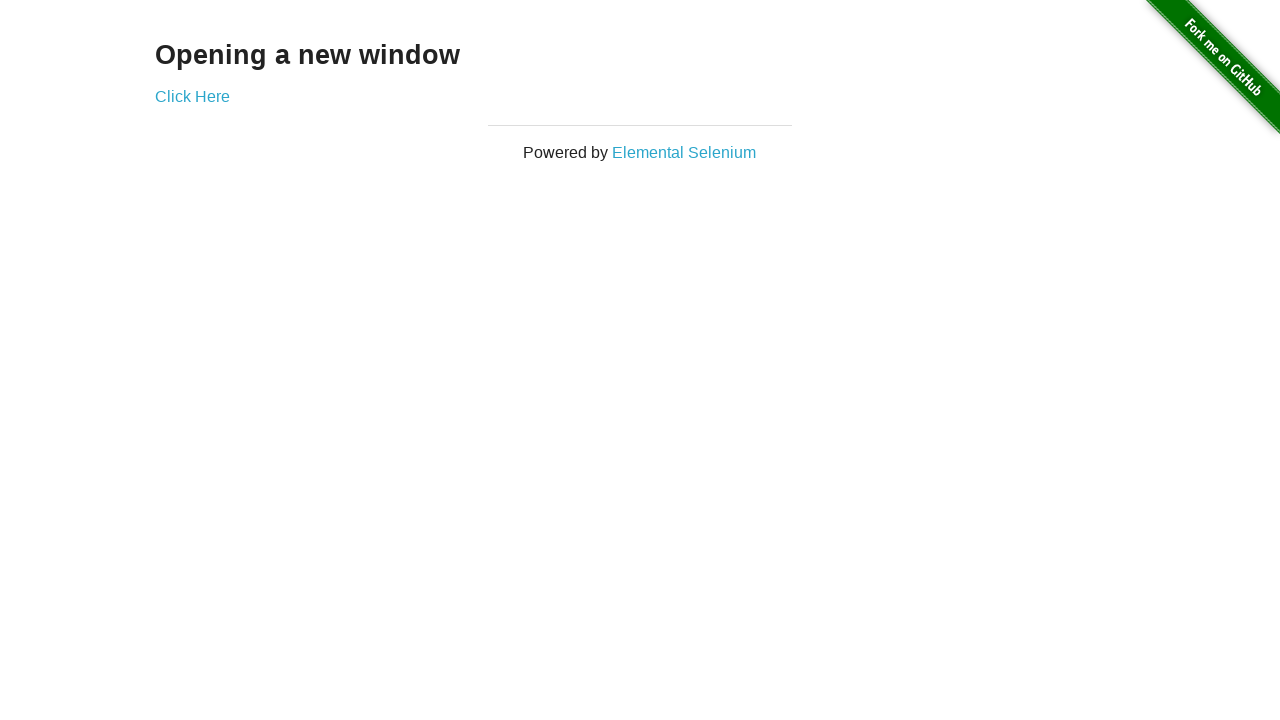

Clicked on 'Elemental Selenium' link to open new window at (684, 152) on xpath=//a[starts-with(text(),'Elemental')]
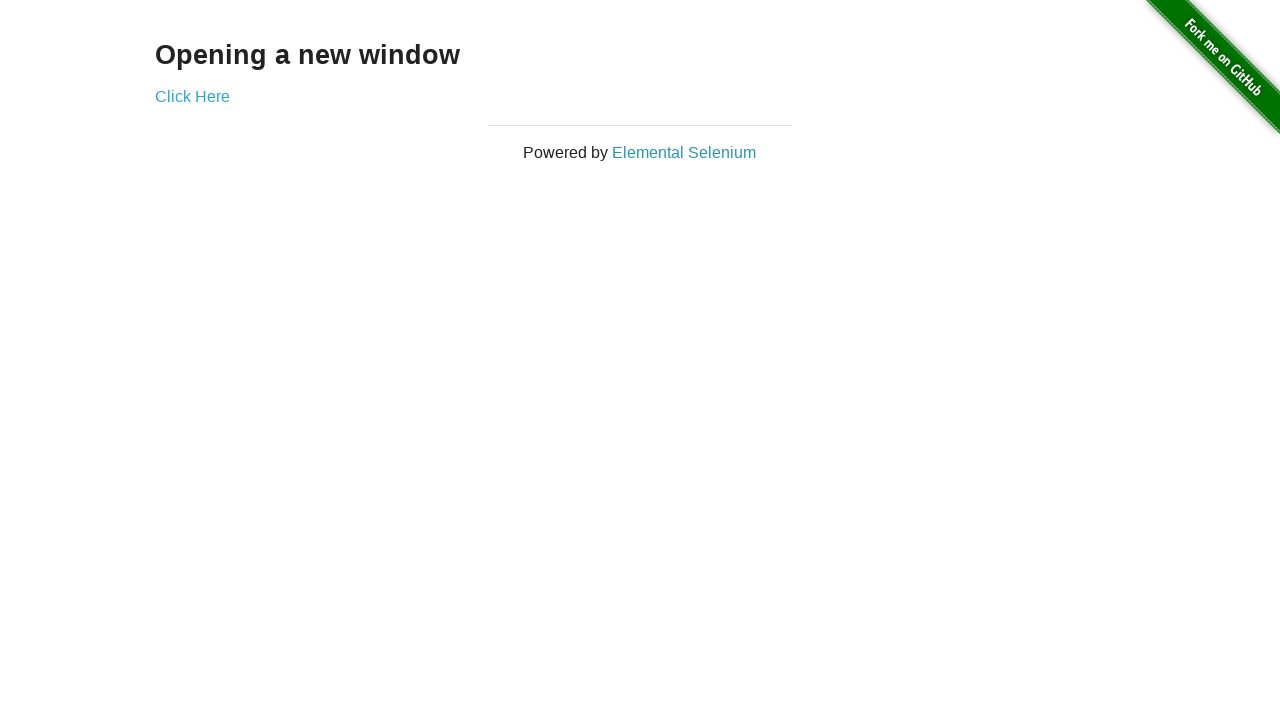

Child page (Elemental Selenium) loaded
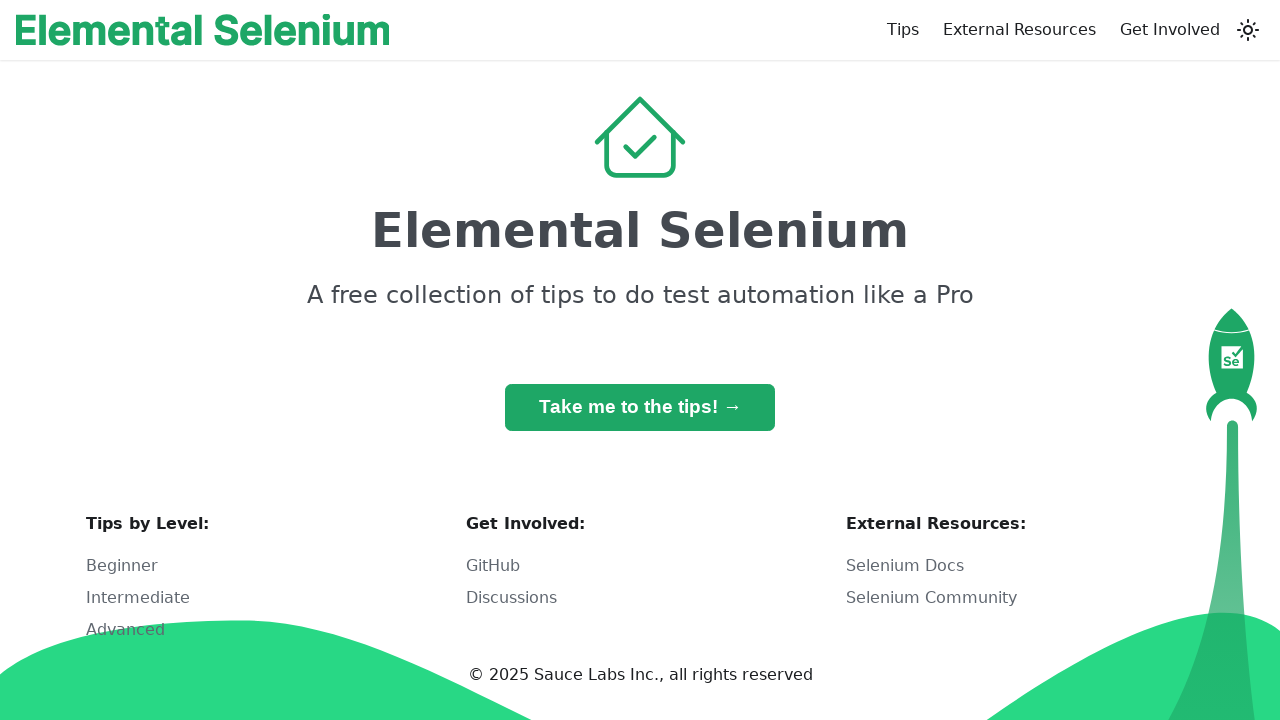

Child page title does not match expected title
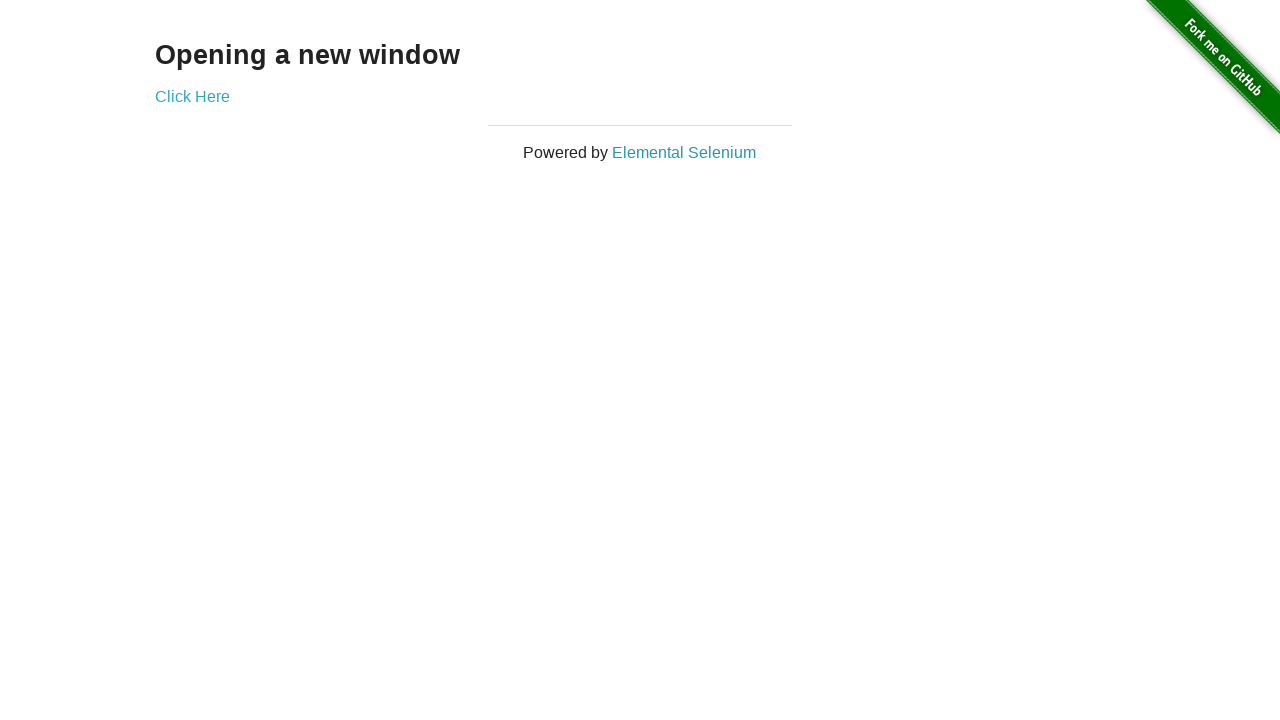

Closed first child window (Elemental Selenium)
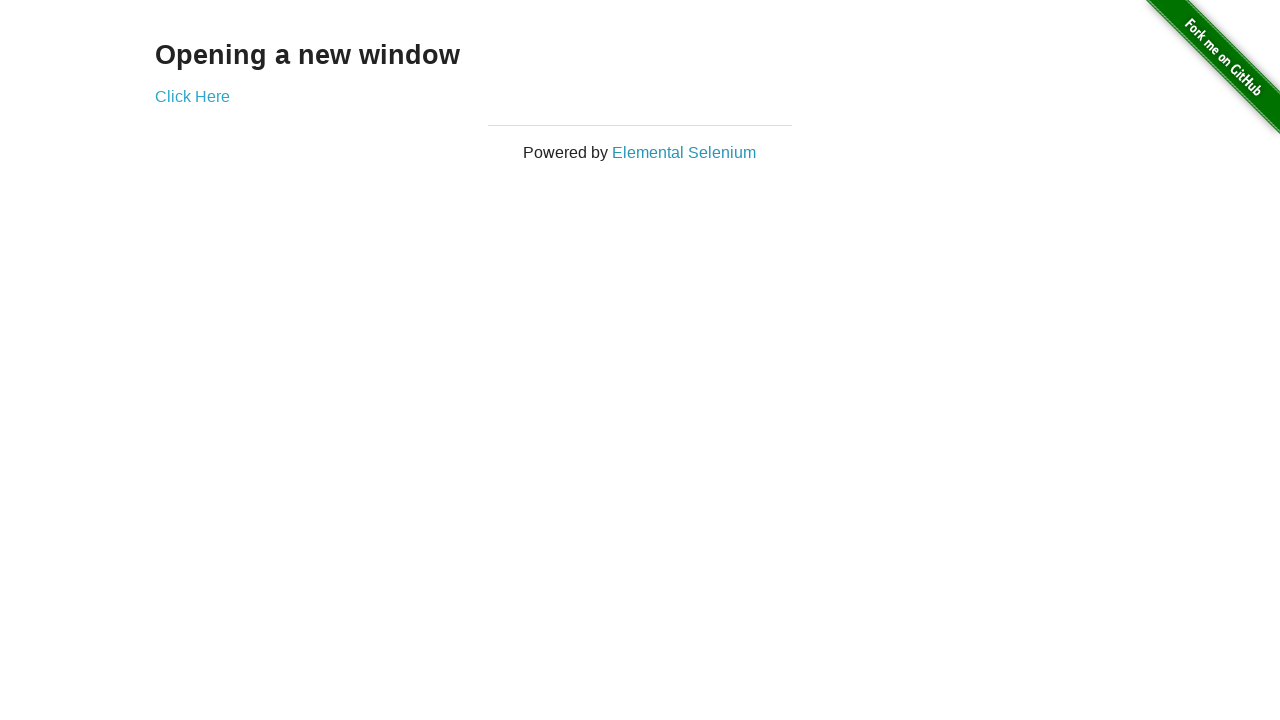

Clicked on 'Click Here' link to open second new window at (192, 96) on xpath=//a[starts-with(text(),'Click')]
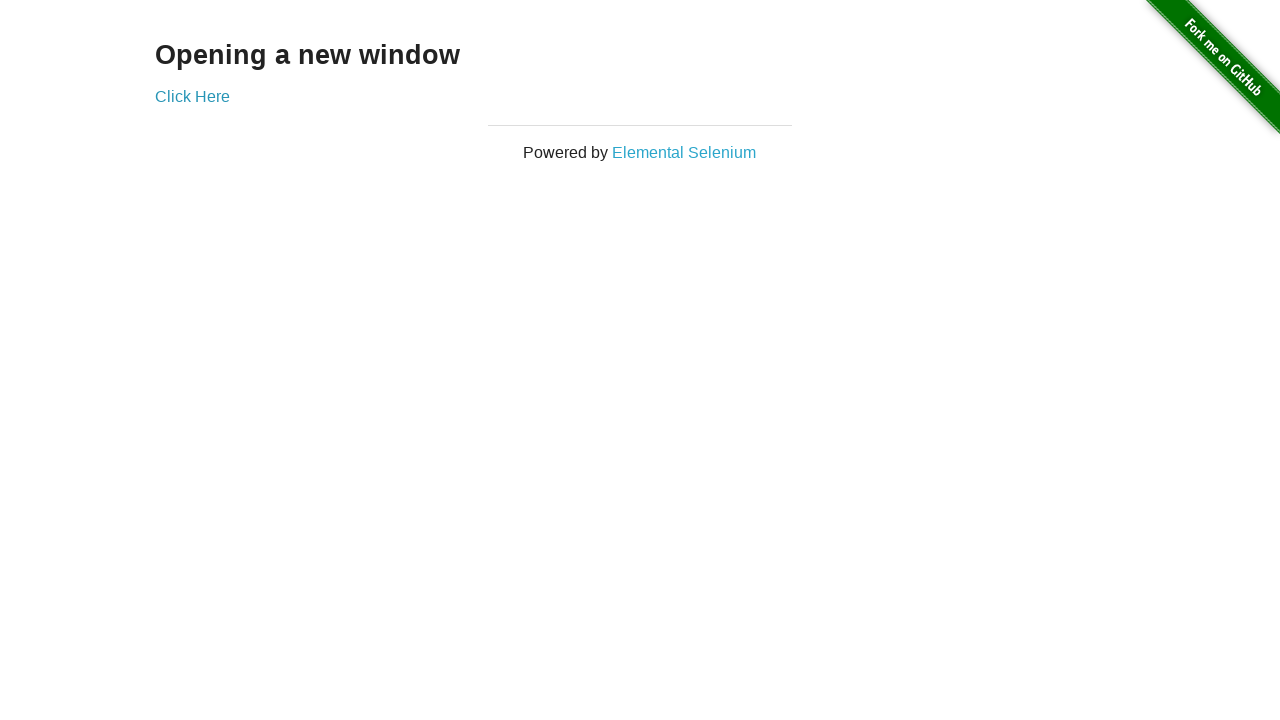

Second child page loaded
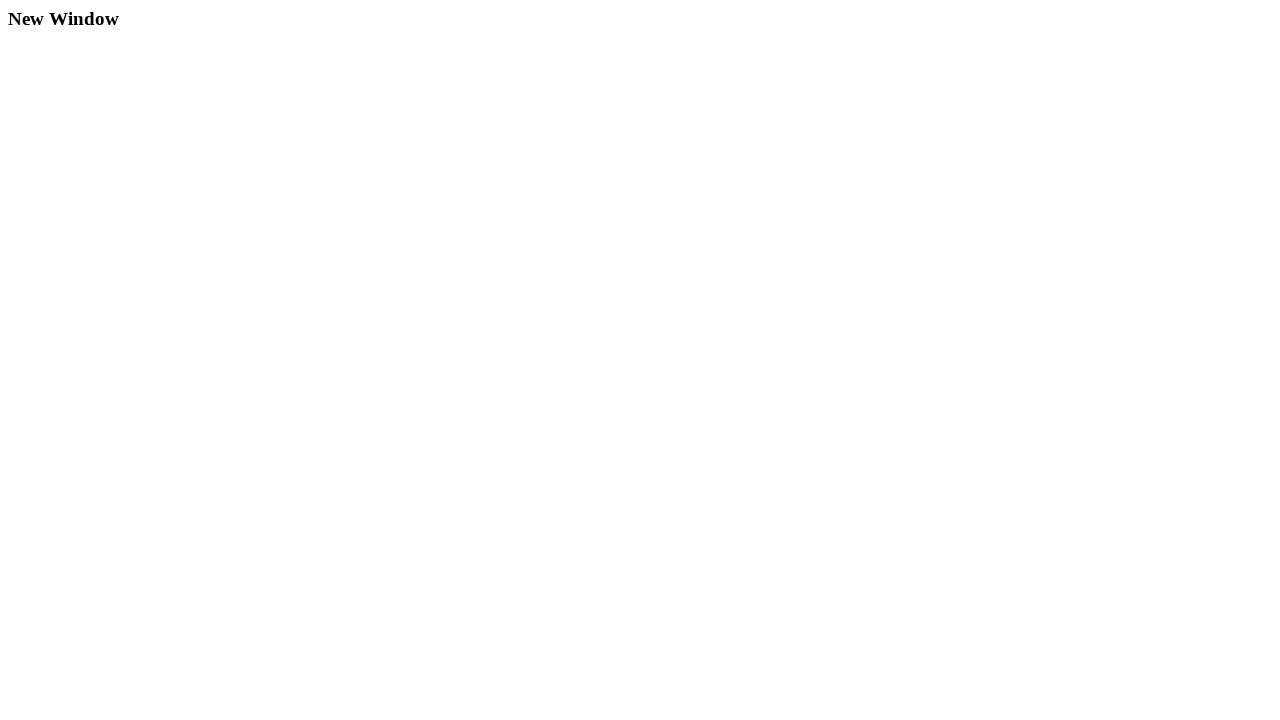

Verified second child page title matches expected: 'New Window'
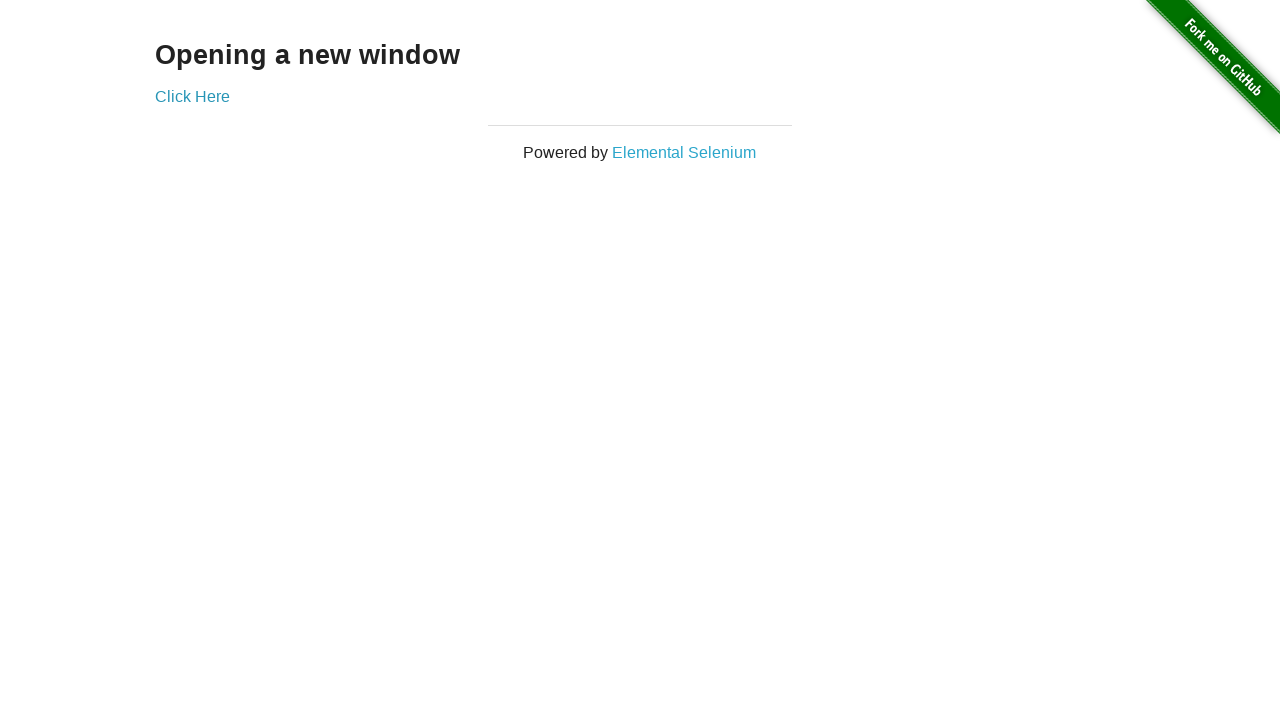

Closed second child window
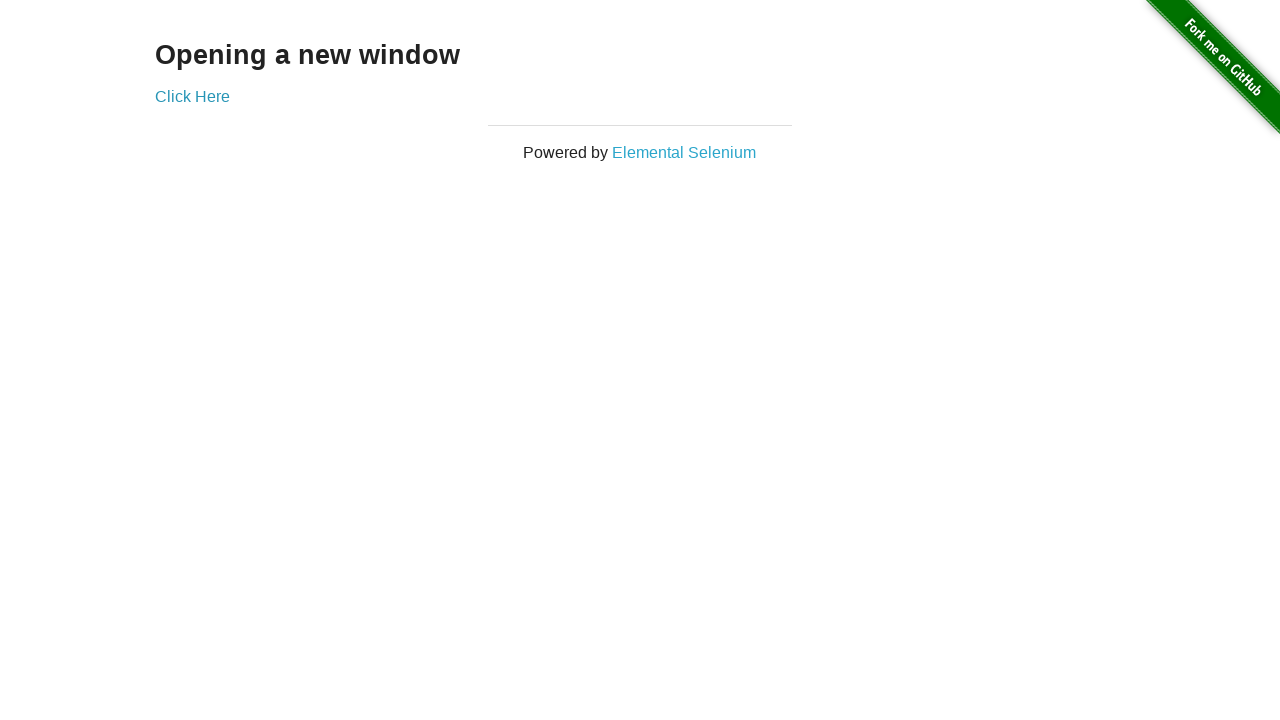

Verified parent window title matches expected: 'The Internet'
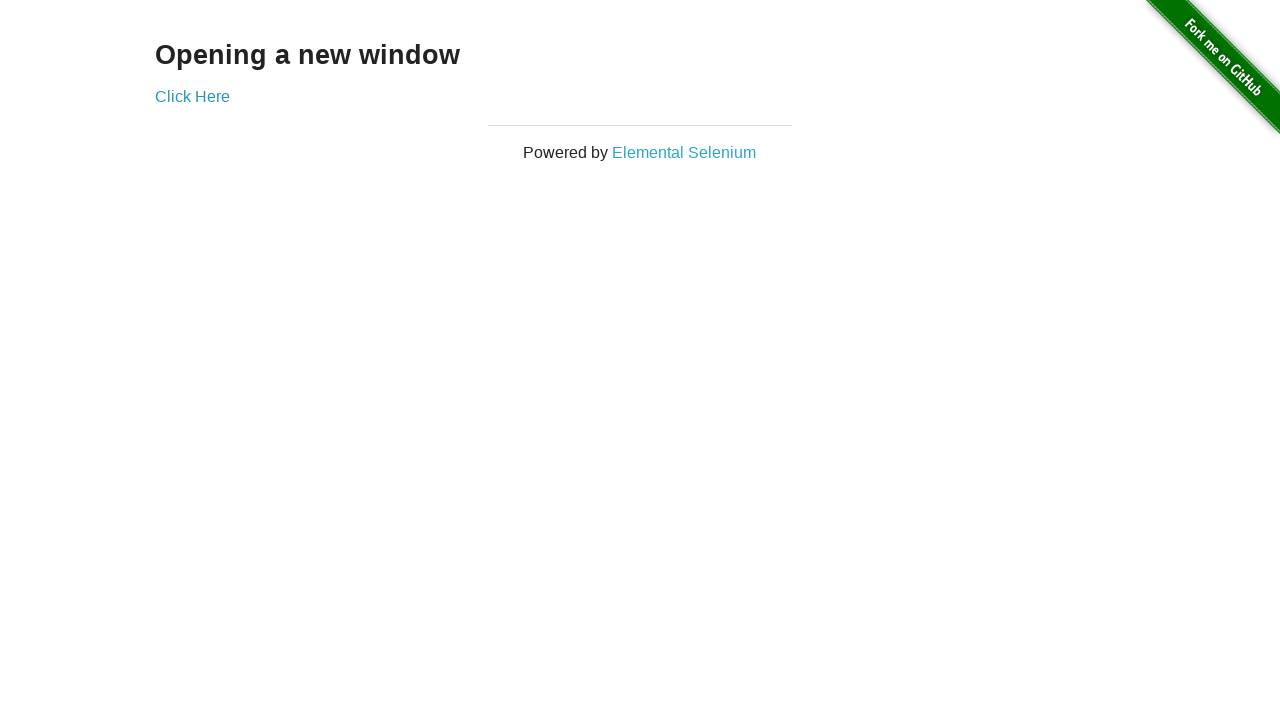

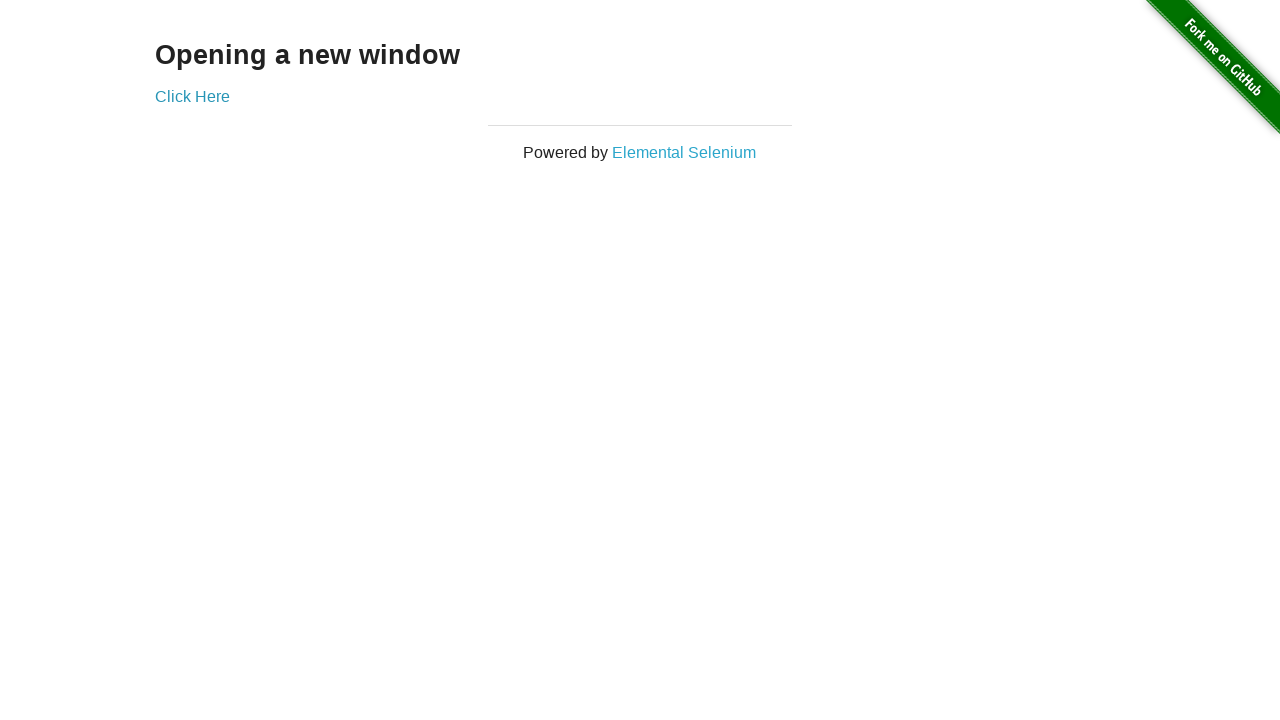